Tests the advisory links (flood, wildfire, all advisories) by clicking each and verifying they redirect to the correct advisory pages.

Starting URL: https://bcparks.ca/

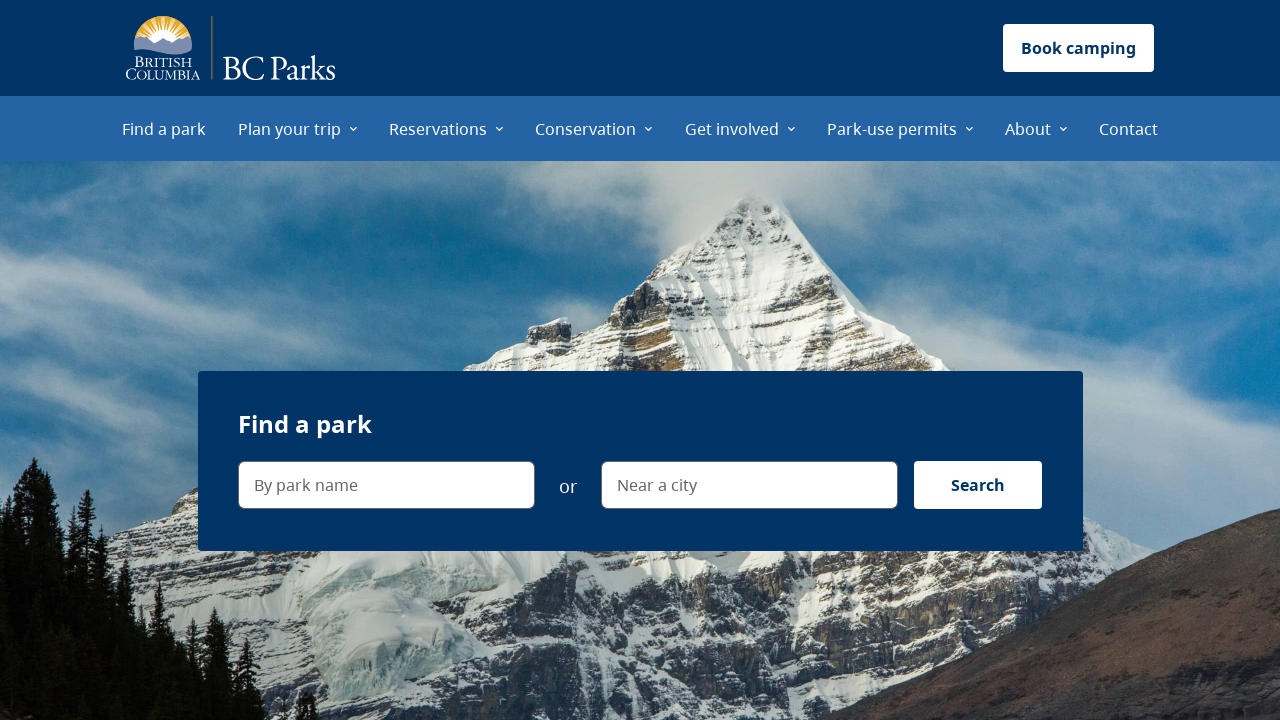

Page loaded with domcontentloaded state
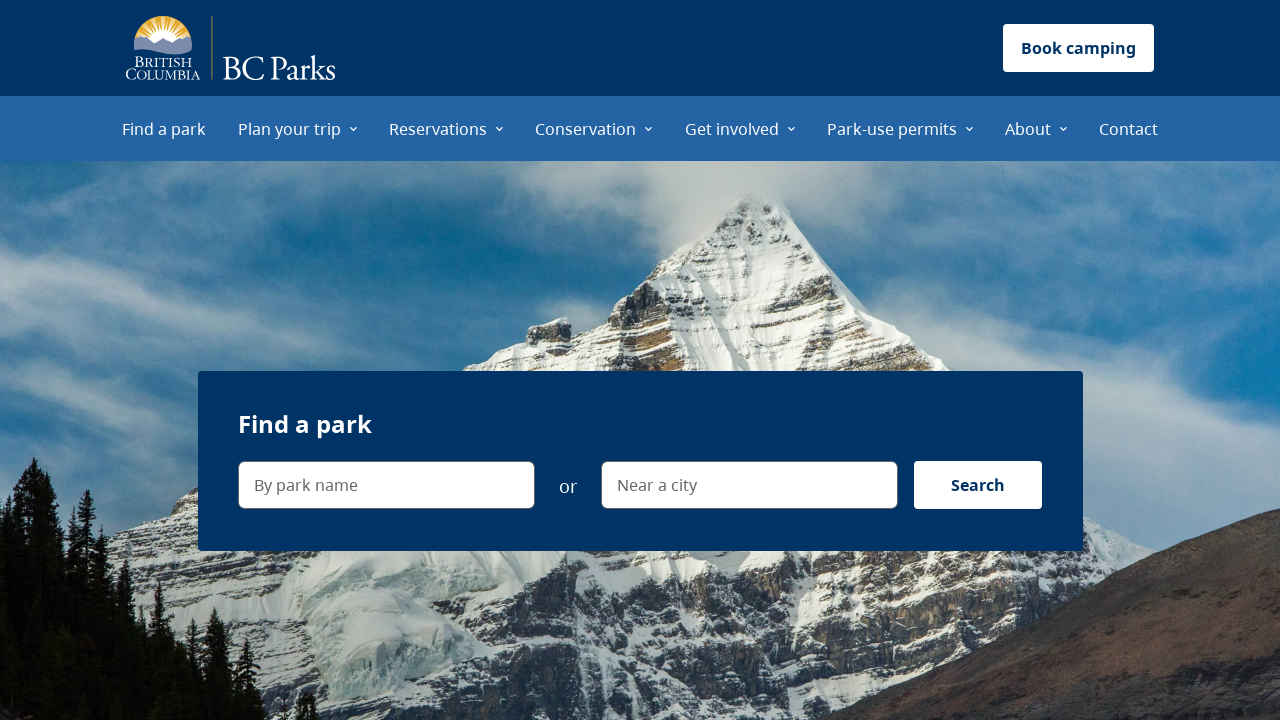

Clicked 'See flood advisories' link at (338, 361) on internal:role=link[name="See flood advisories"i]
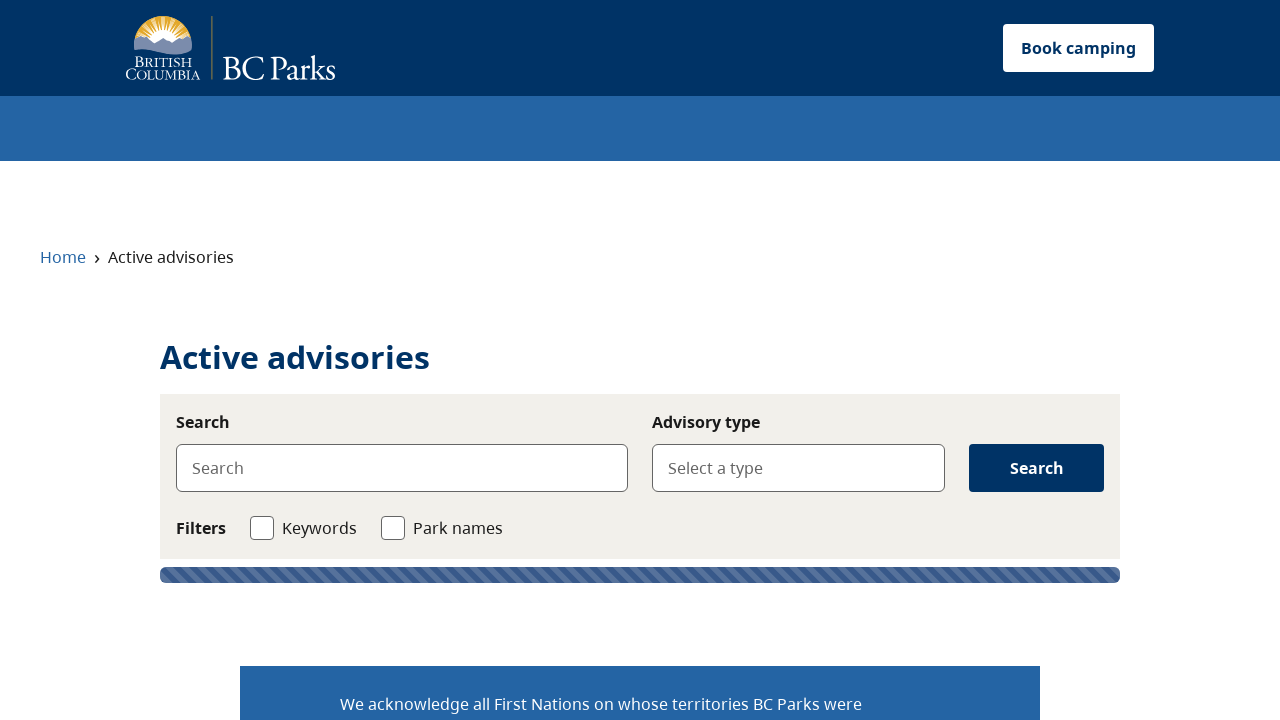

Redirected to flood advisories page (active-advisories/?type=Flood)
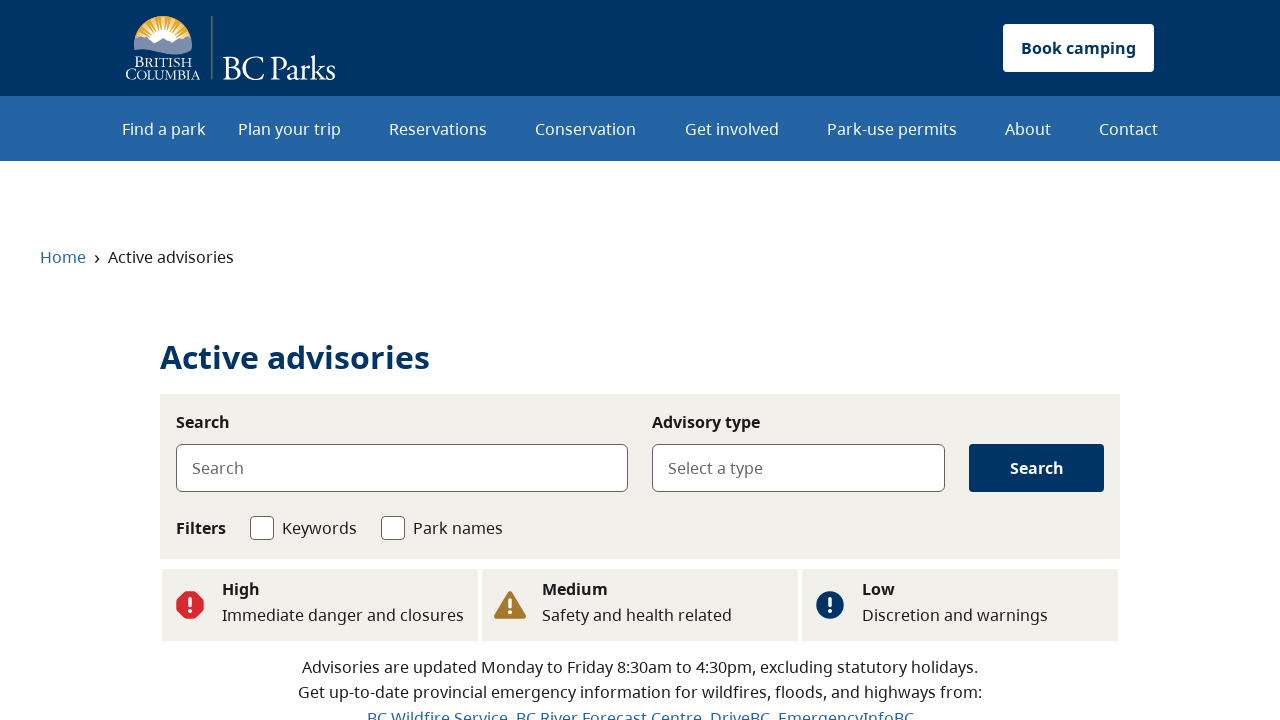

Navigated back to home page
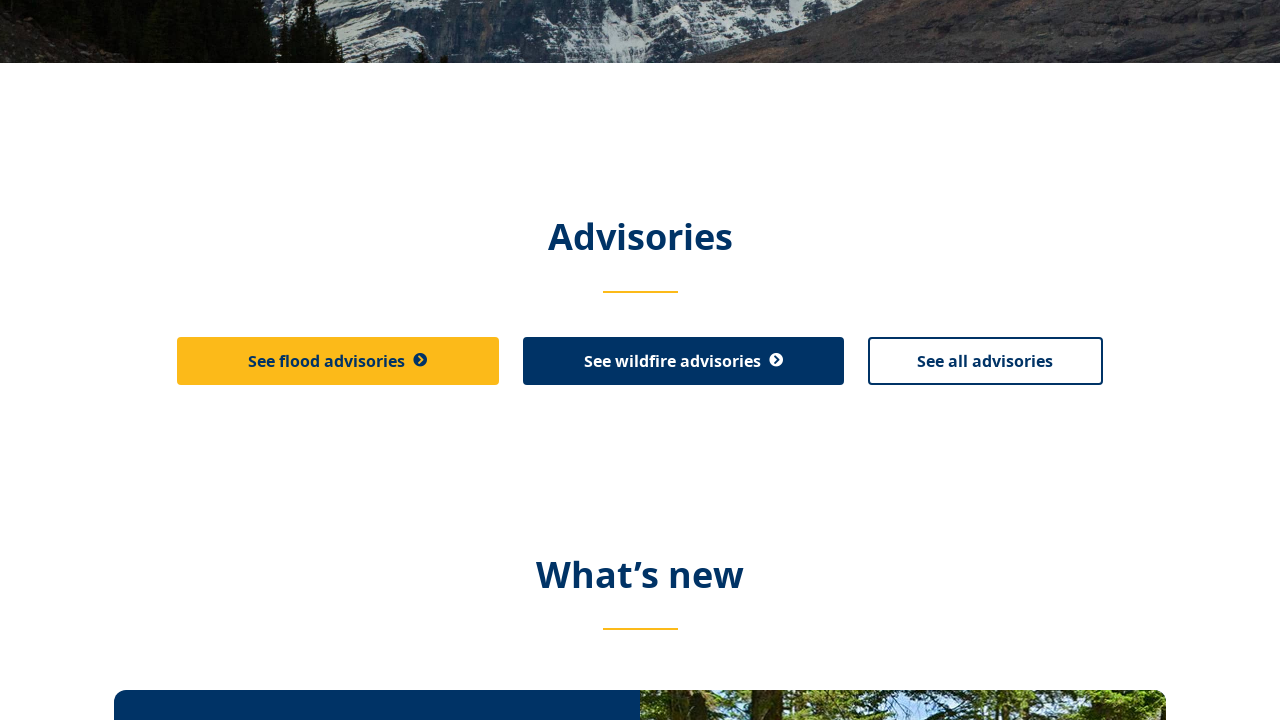

Clicked 'See wildfire advisories' link at (683, 361) on internal:role=link[name="See wildfire advisories"i]
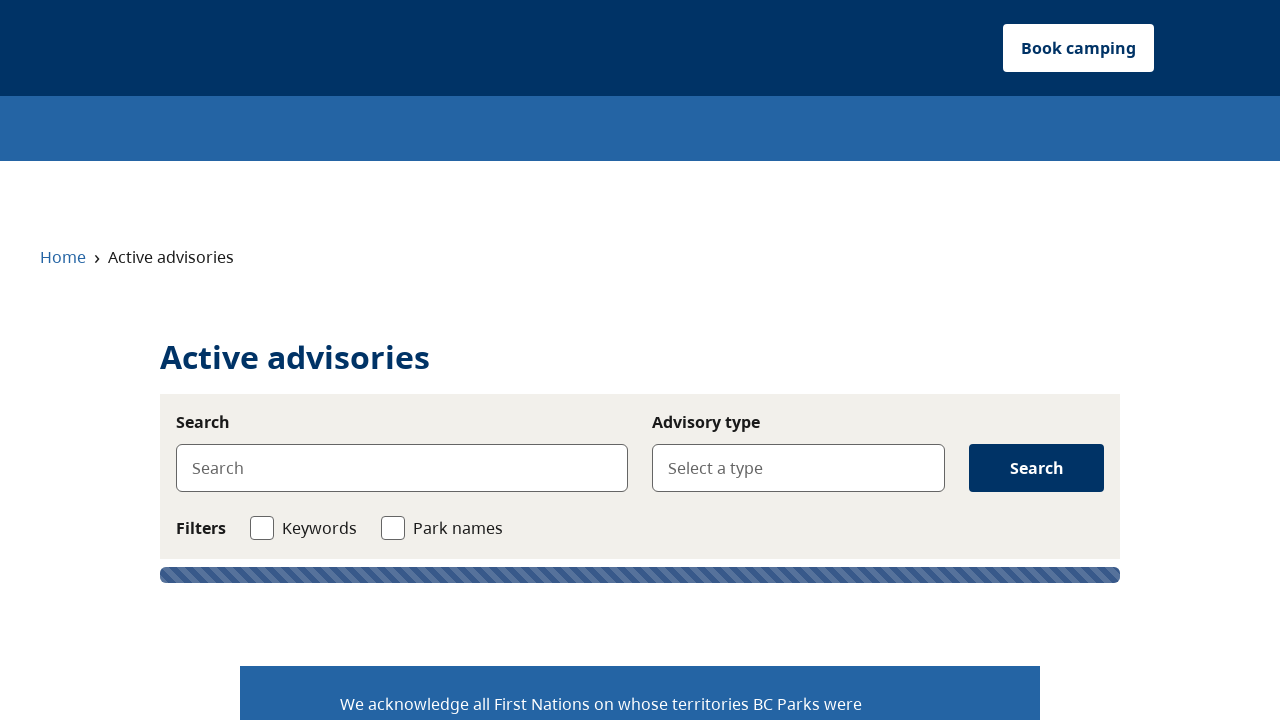

Redirected to wildfire advisories page (active-advisories/?type=Wildfire)
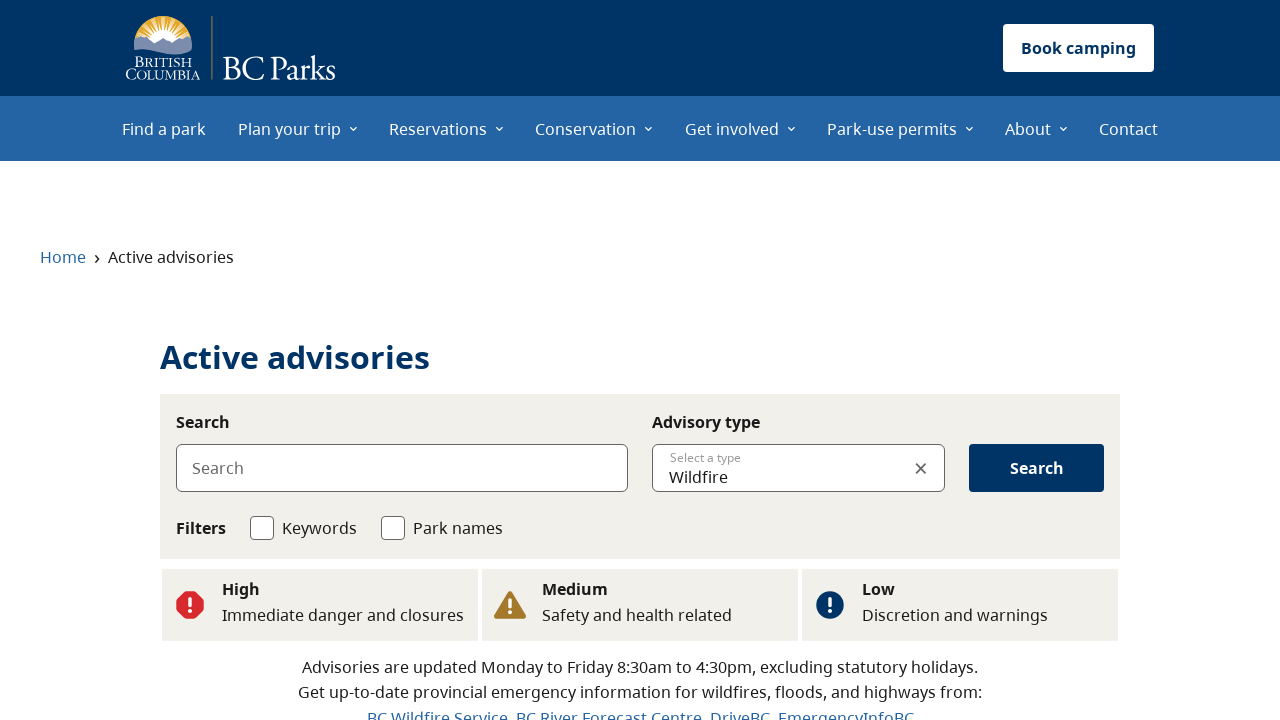

Navigated back to home page
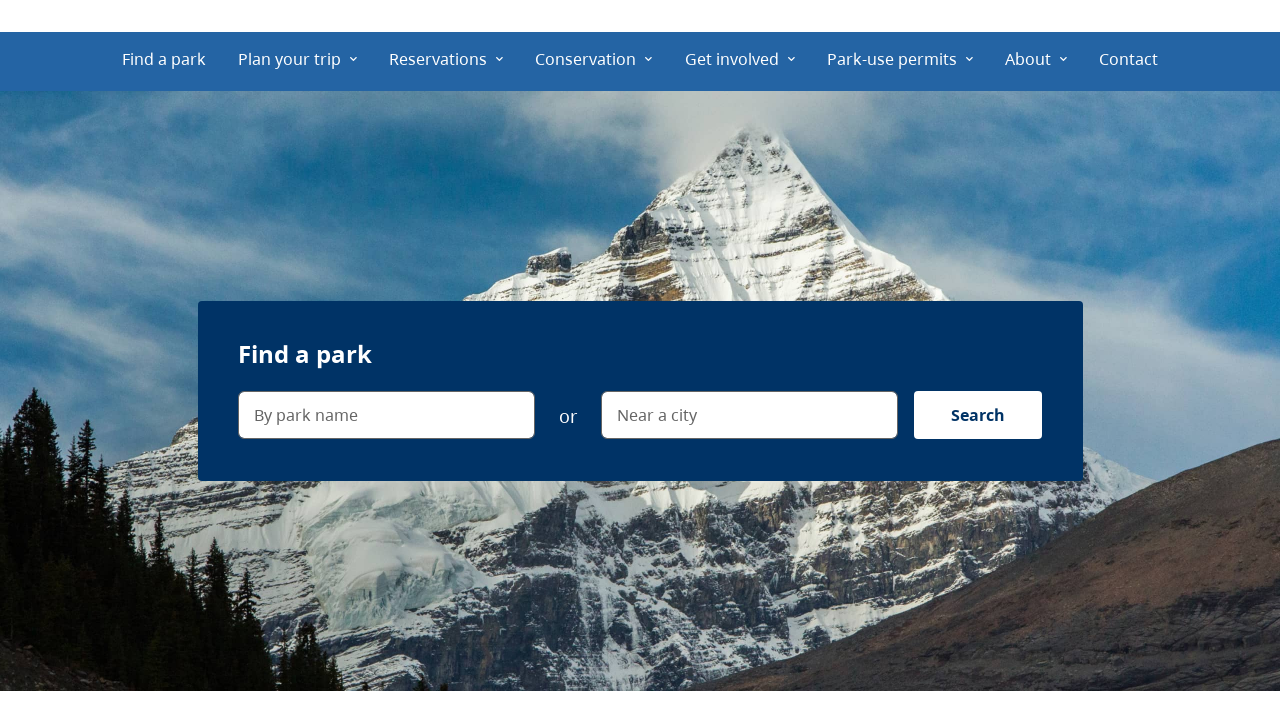

Clicked 'See all advisories' link at (985, 361) on internal:role=link[name="See all advisories"i]
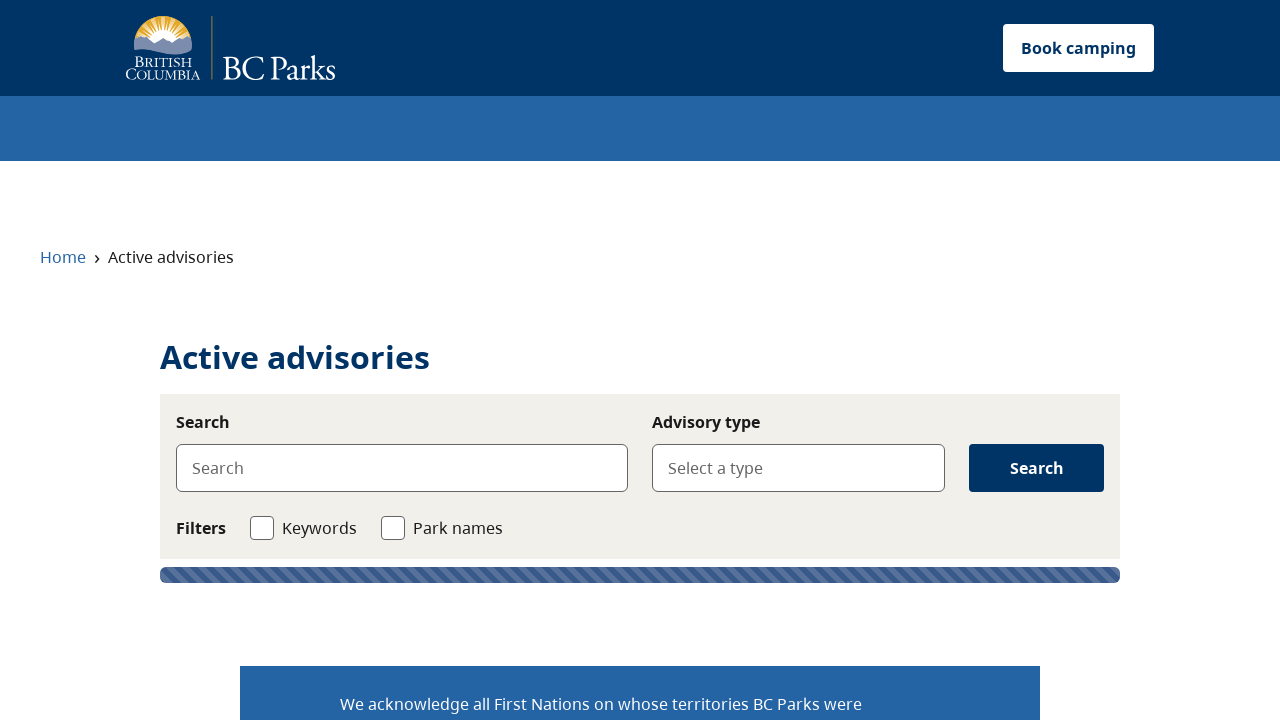

Redirected to all advisories page (active-advisories/)
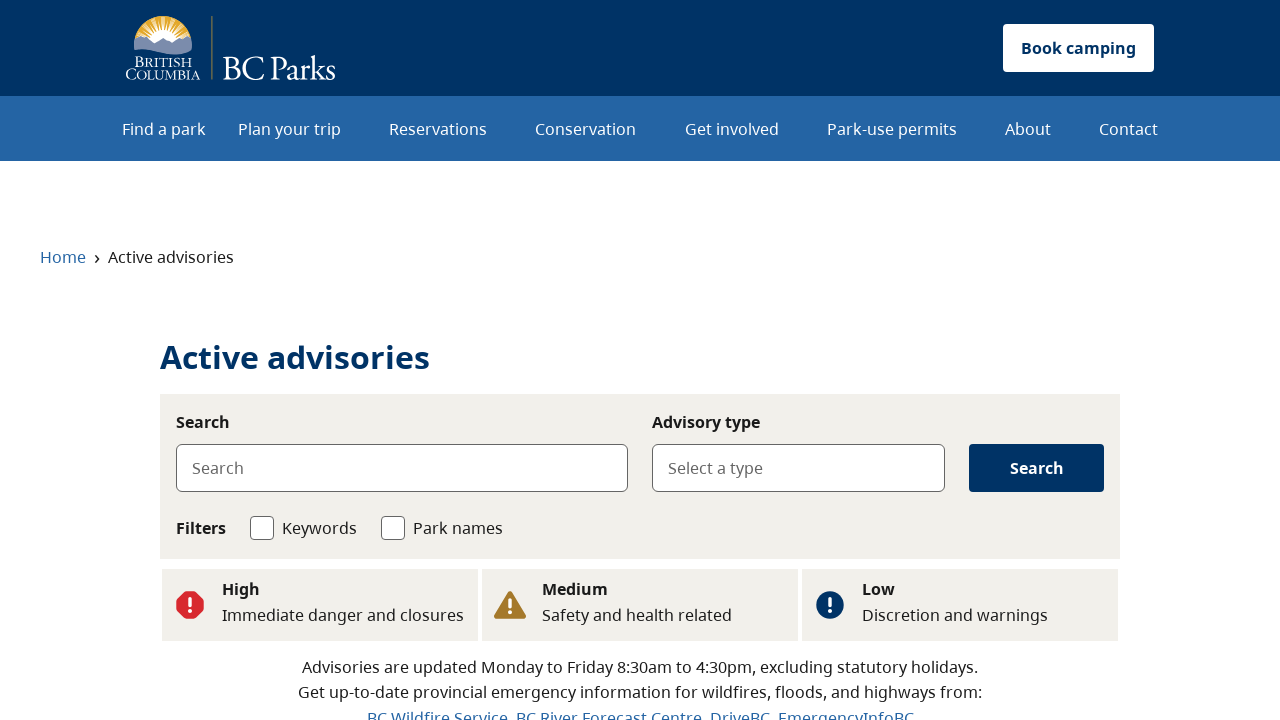

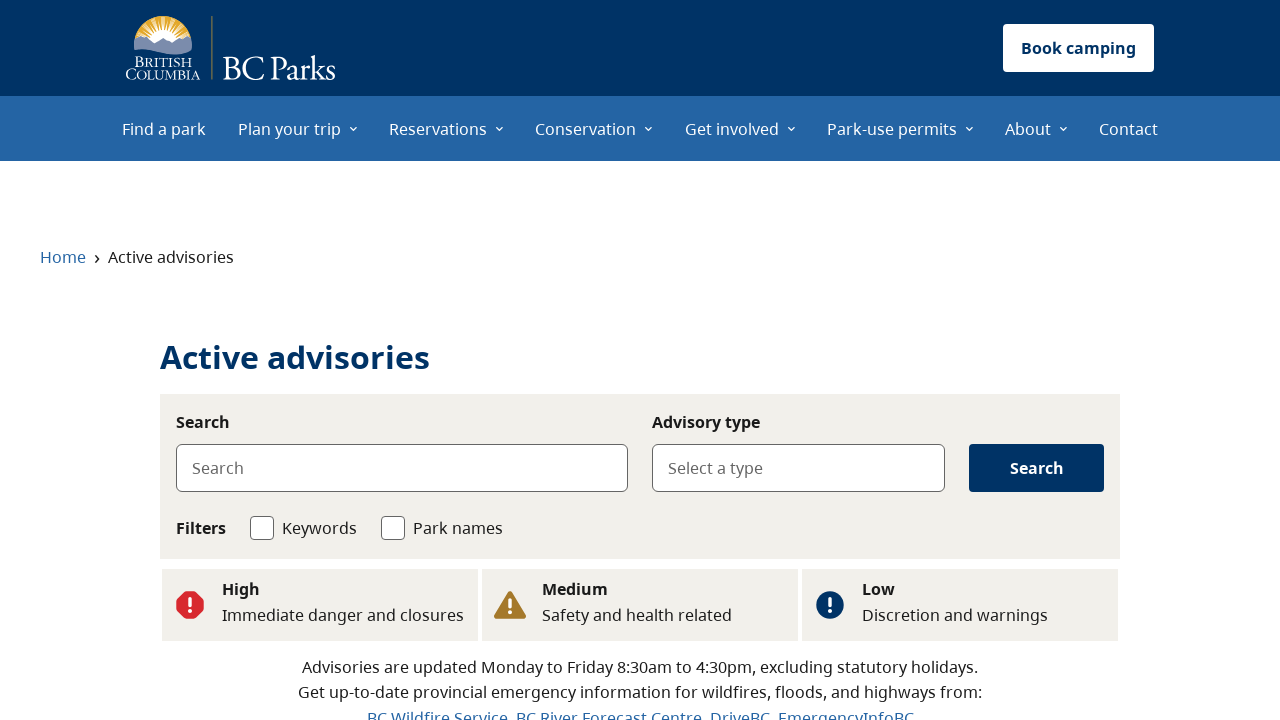